Tests show/hide element functionality by entering text in a field, hiding the textbox, then showing it again

Starting URL: https://rahulshettyacademy.com/AutomationPractice/

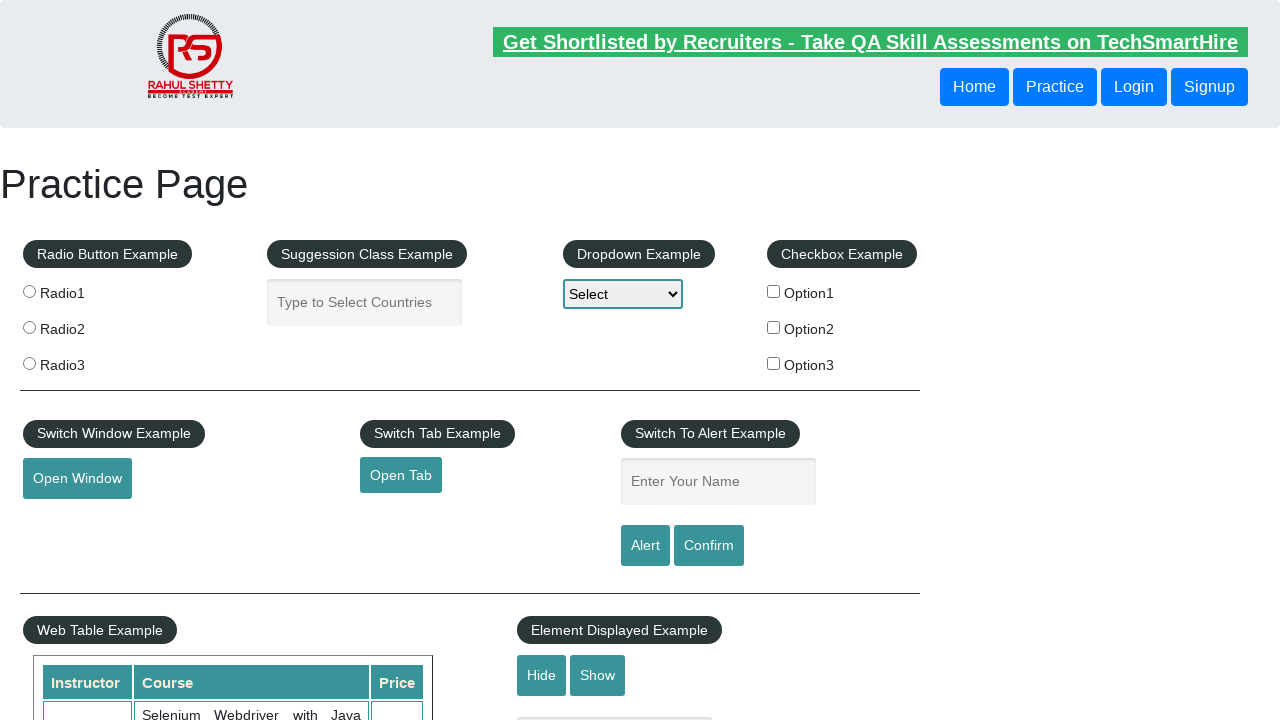

Scrolled down 500px to reach show/hide element section
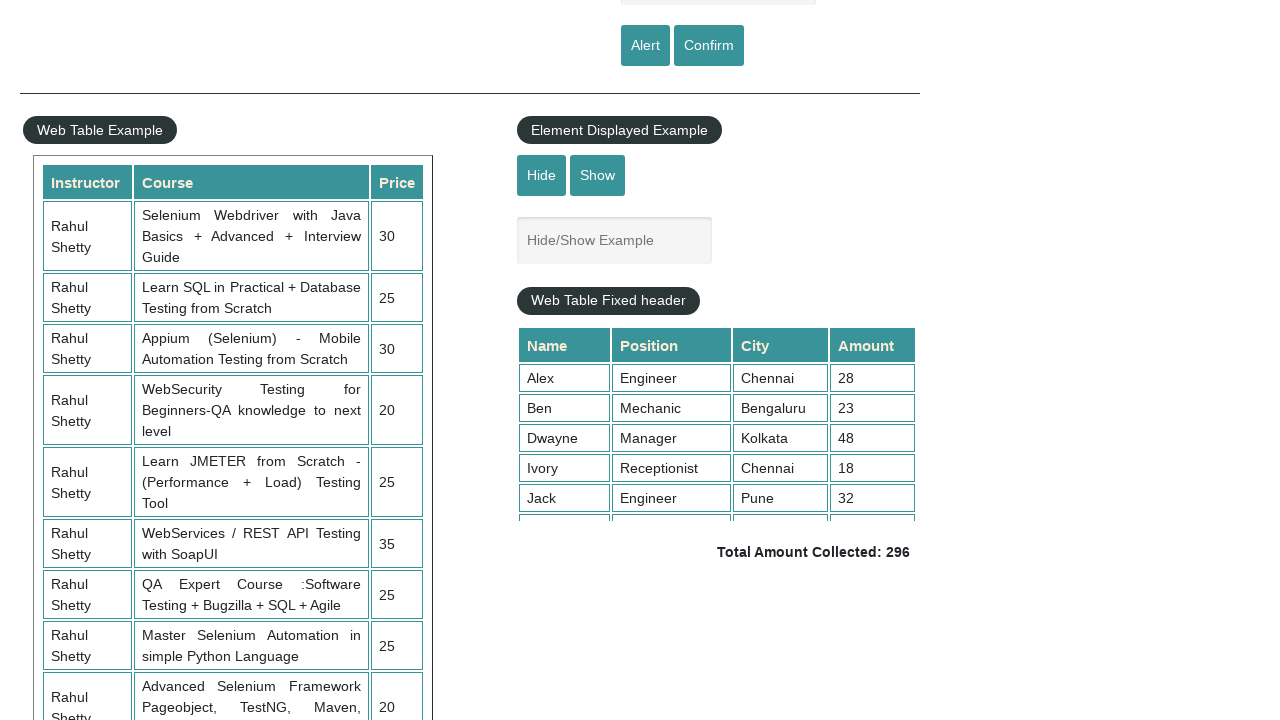

Entered 'MANUSHREE' in the text field on #displayed-text
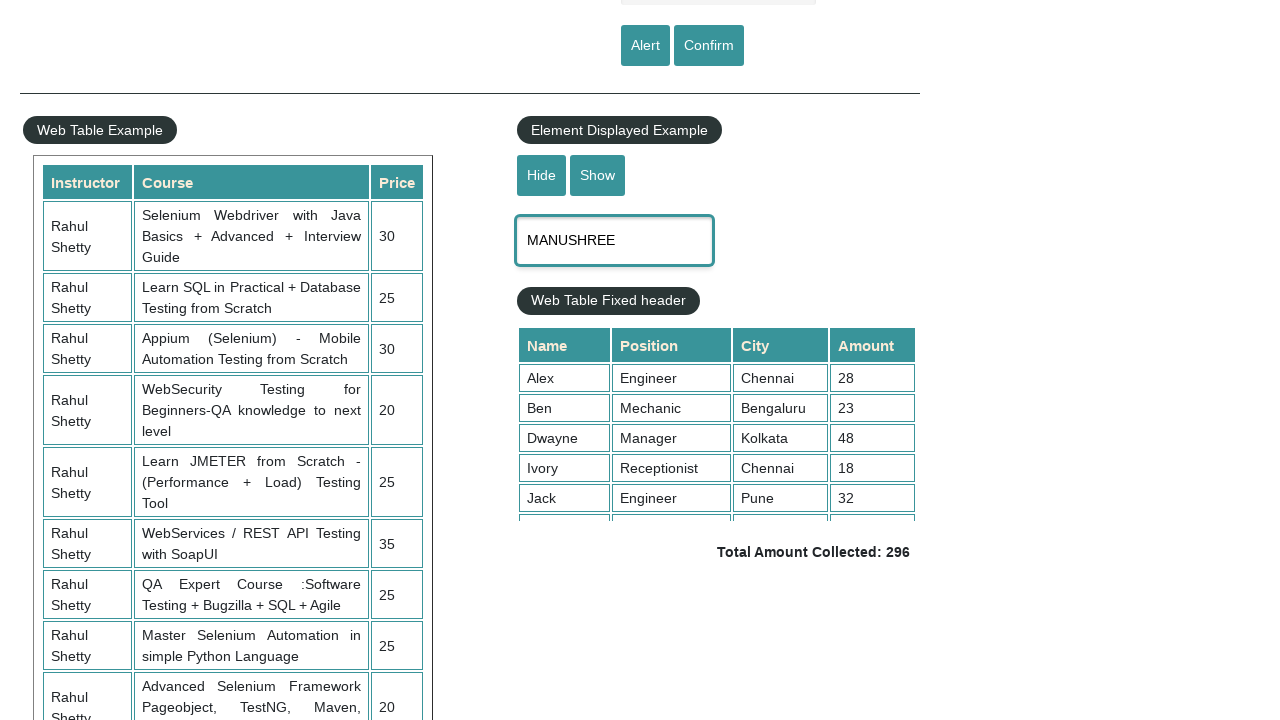

Clicked hide button to hide the textbox at (542, 175) on #hide-textbox
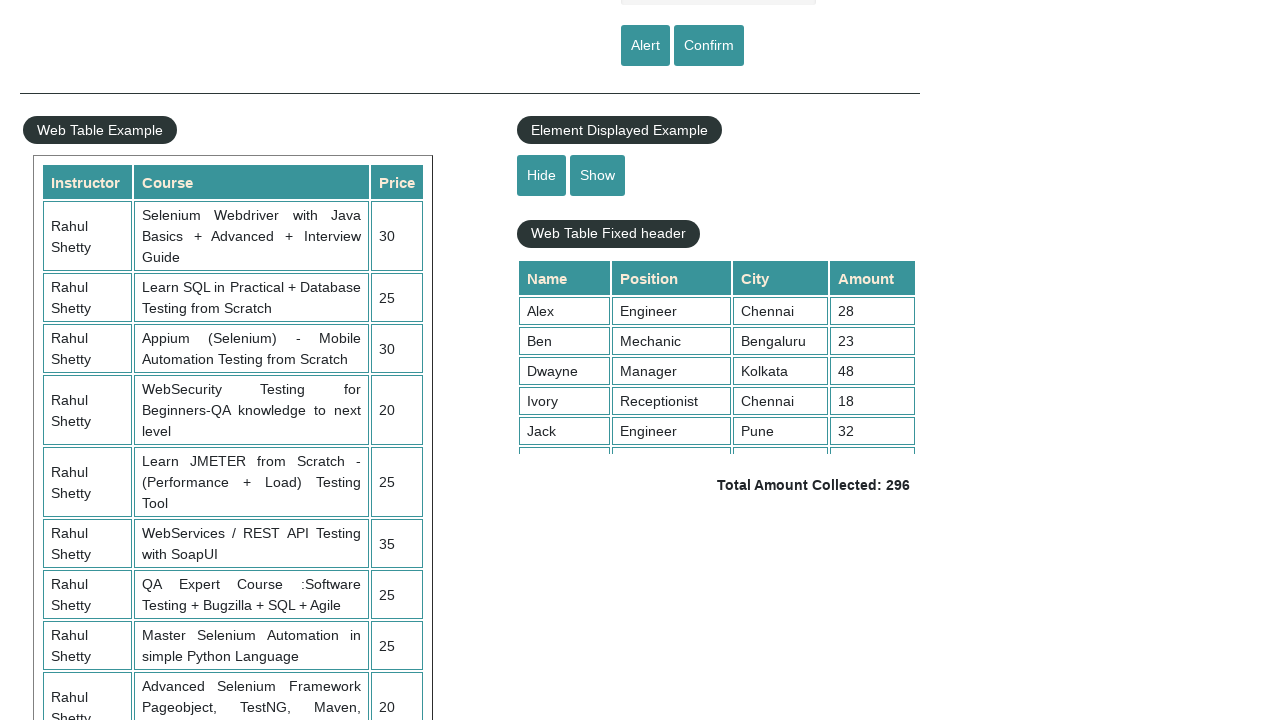

Verified textbox is hidden
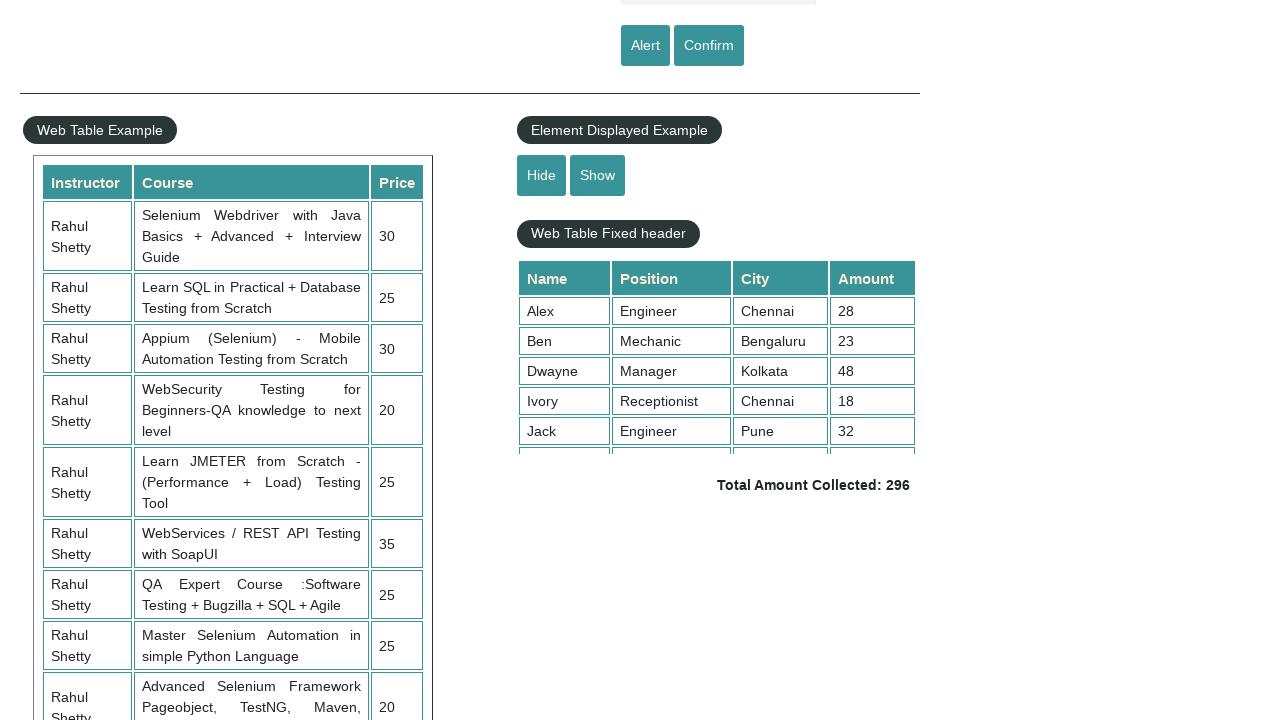

Clicked show button to display the textbox again at (598, 175) on #show-textbox
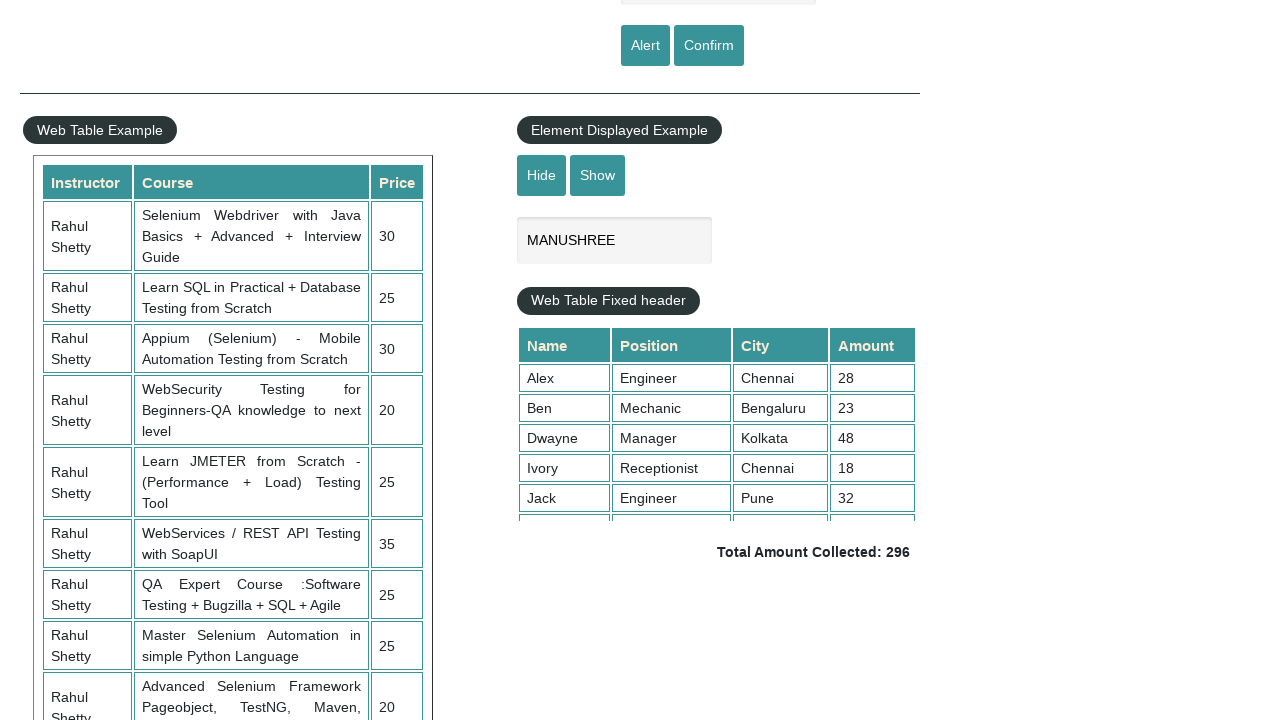

Verified textbox is visible again
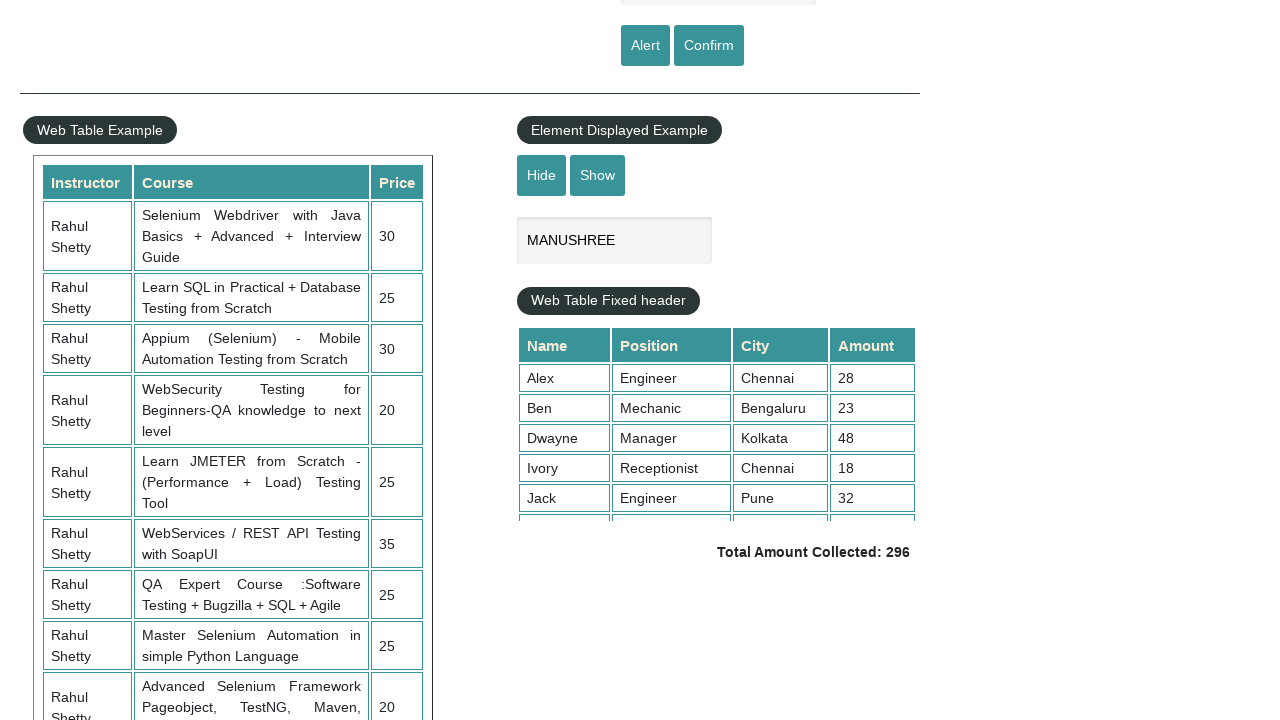

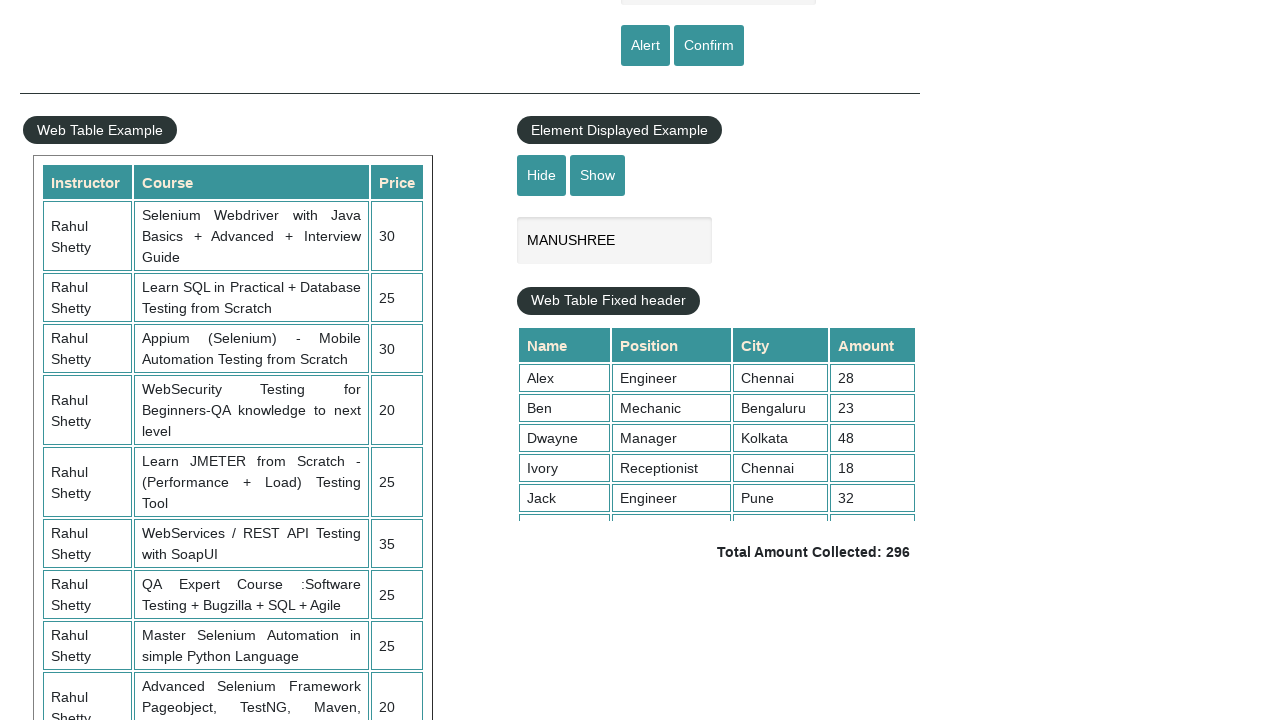